Tests dropdown selection functionality by navigating to a demo app, accessing the dropdown section, and selecting country and state values

Starting URL: https://demoapps.qspiders.com/

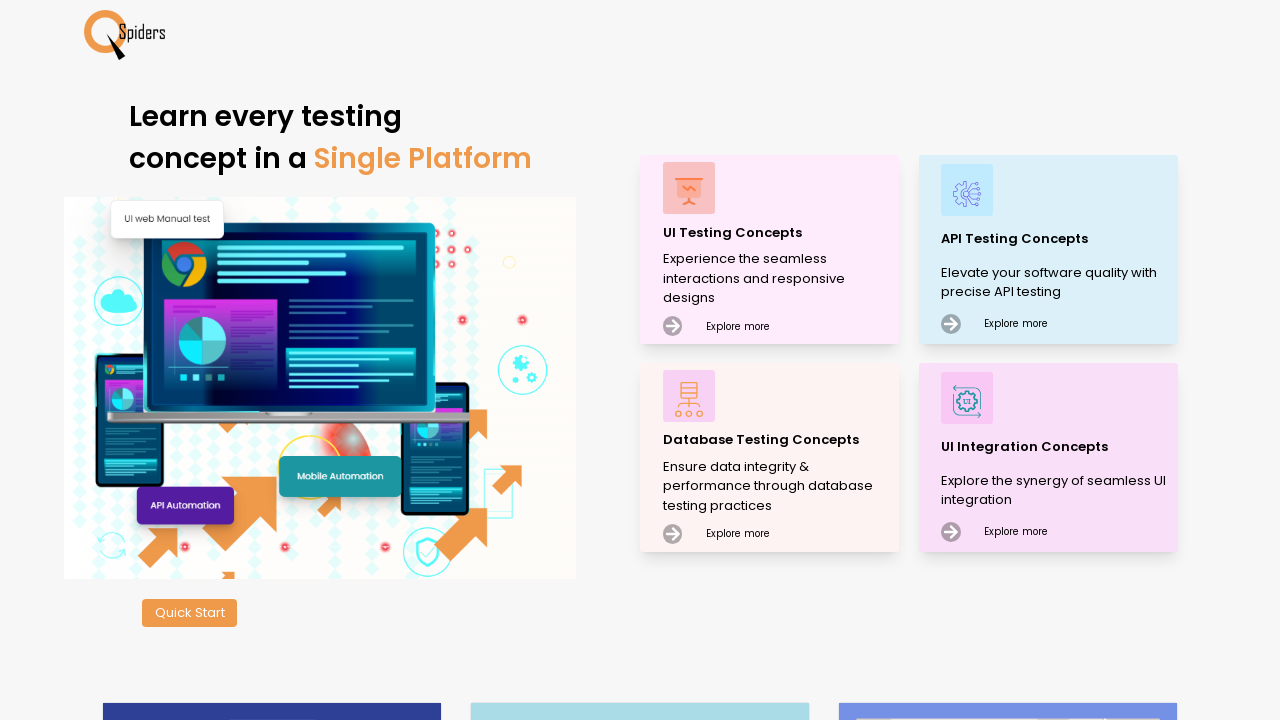

Clicked on 'UI Testing Concepts' section at (778, 232) on xpath=//p[text()='UI Testing Concepts']
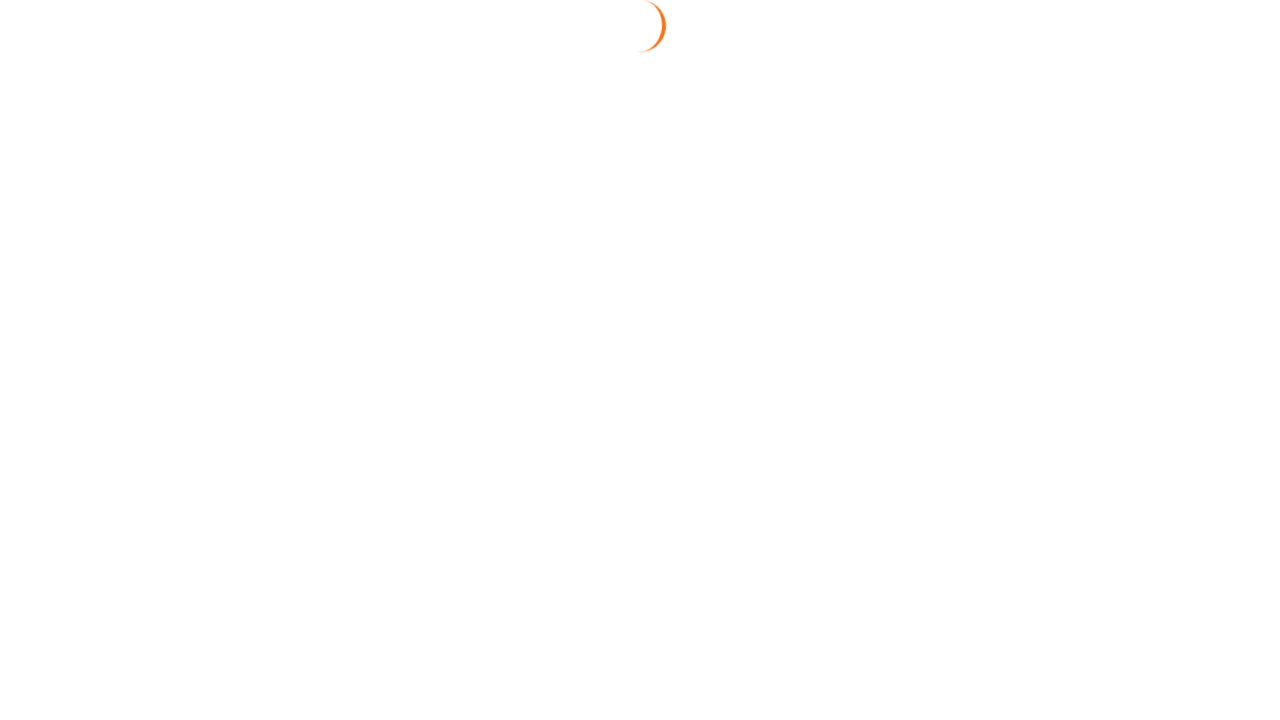

Clicked on 'Dropdown' section at (52, 350) on xpath=//section[text()='Dropdown']
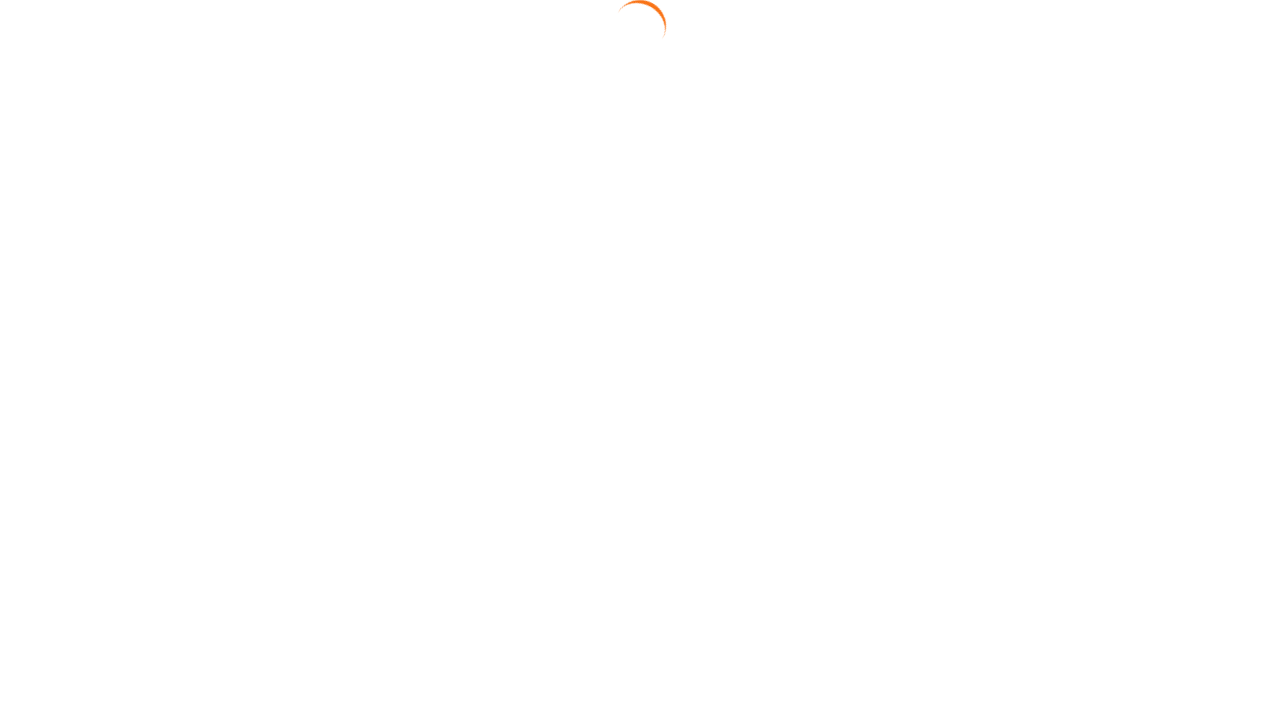

Selected 'India' from country dropdown on select#select3
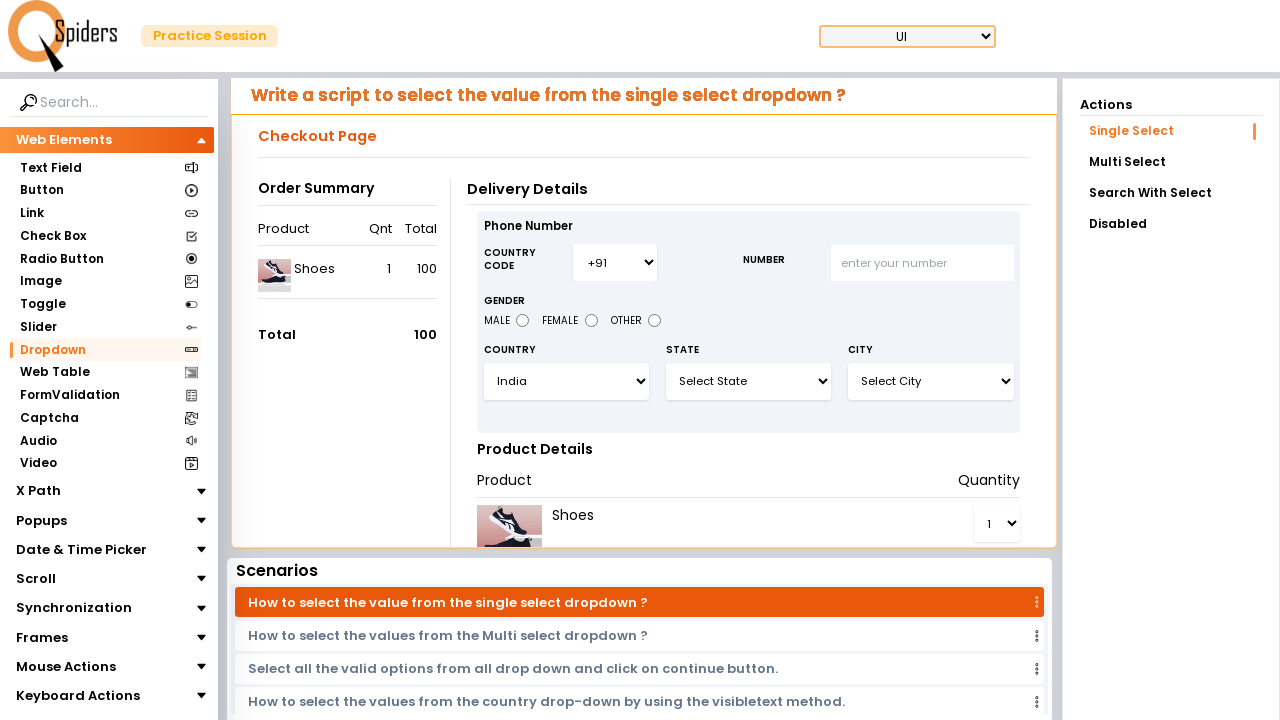

Selected 'Karnataka' from state dropdown on select#select5
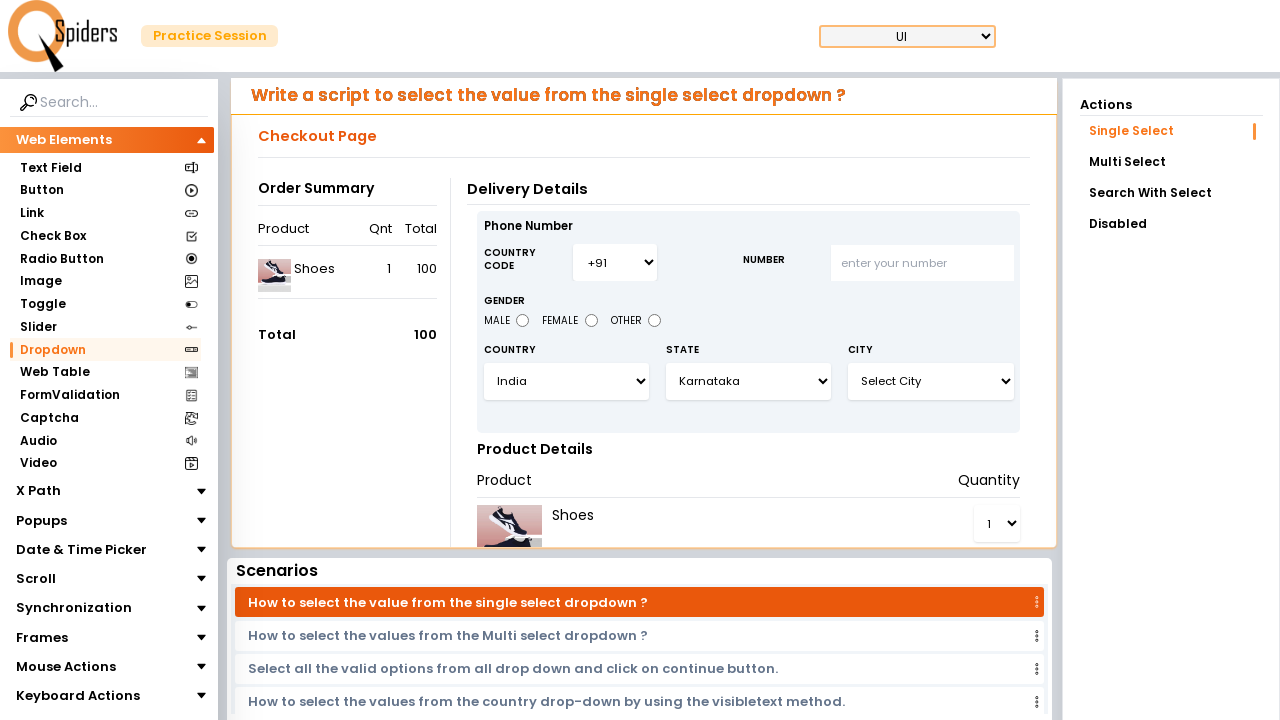

Waited 2 seconds for dropdown selections to be processed
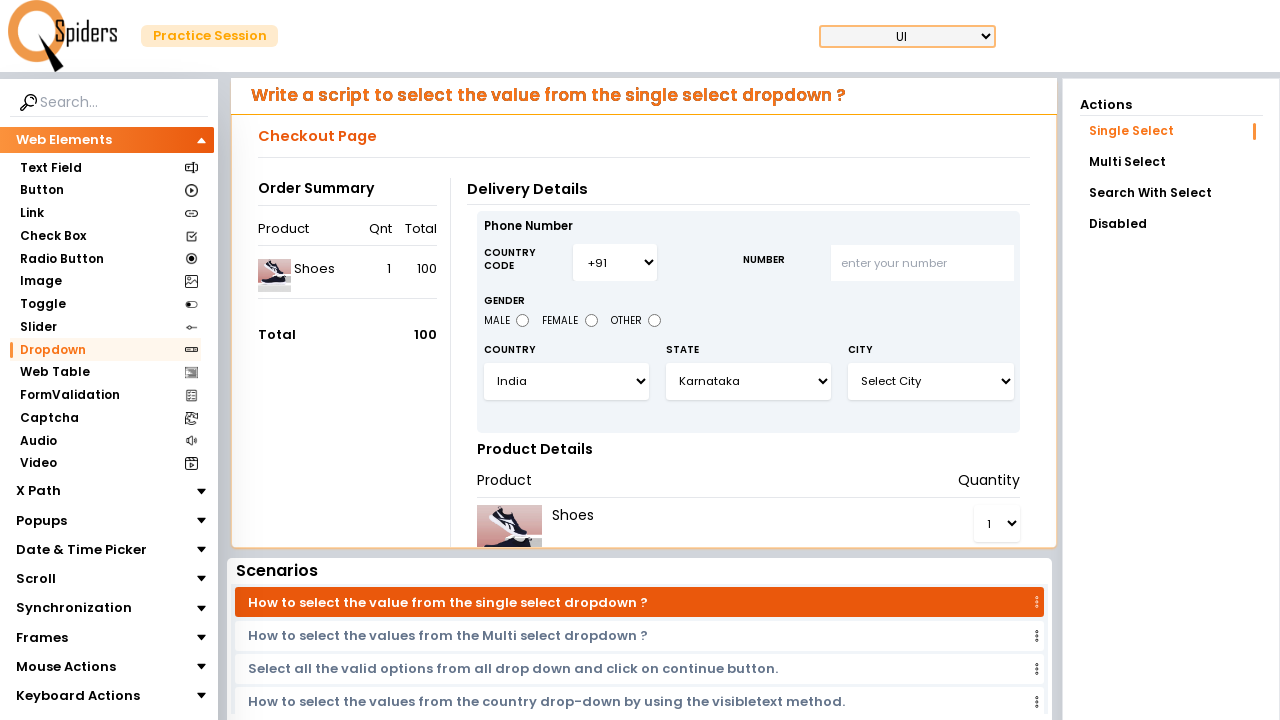

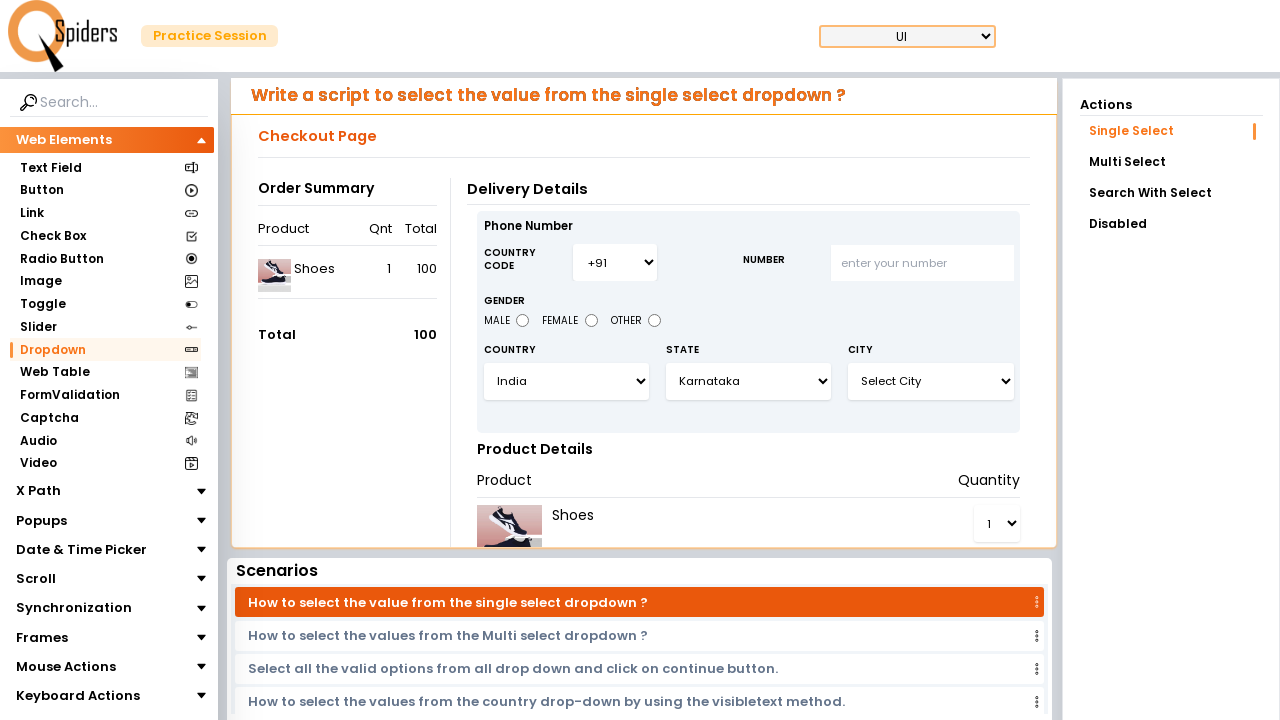